Tests sending a space key press to a specific element and verifies the result text displays the correct key pressed

Starting URL: http://the-internet.herokuapp.com/key_presses

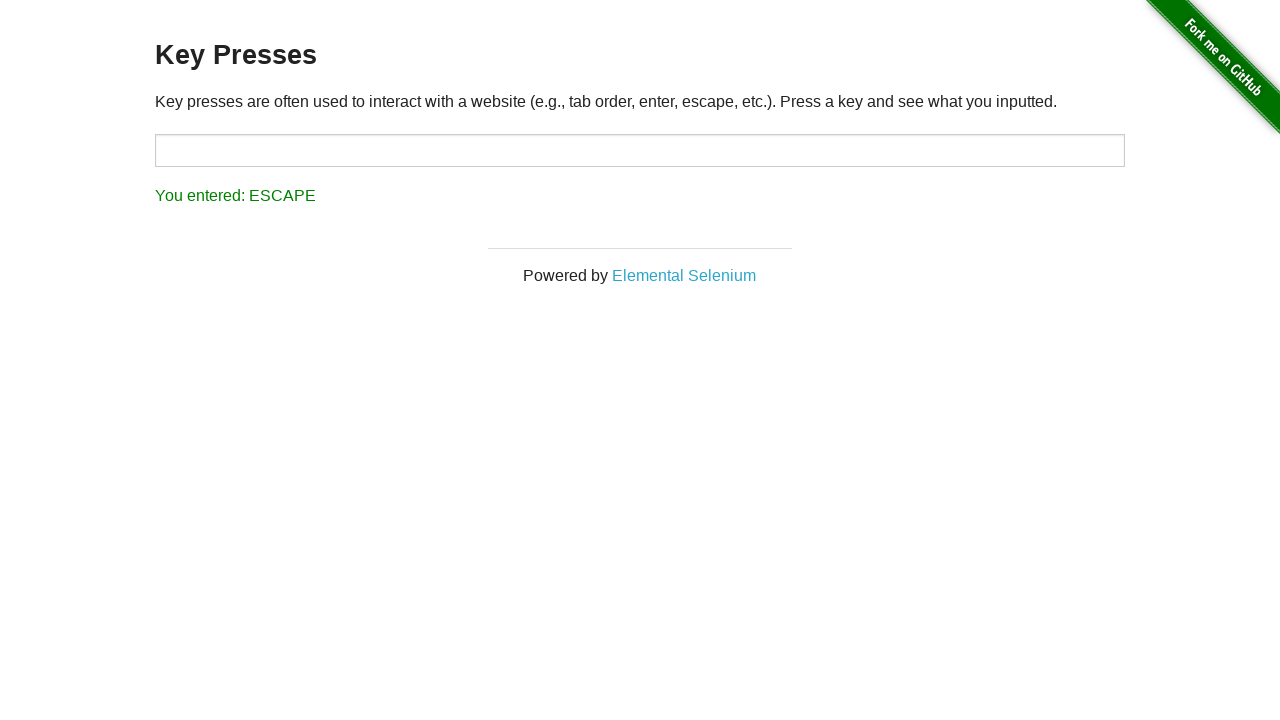

Navigated to key_presses page
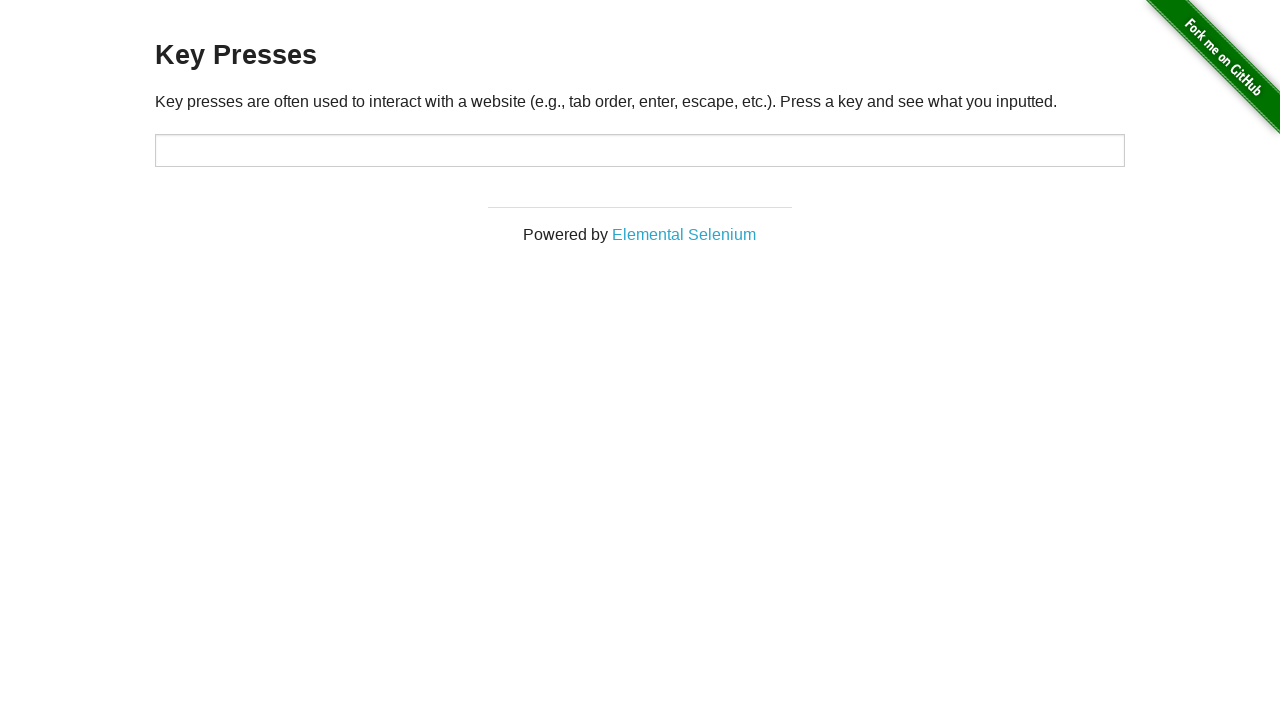

Pressed Space key on target element on #target
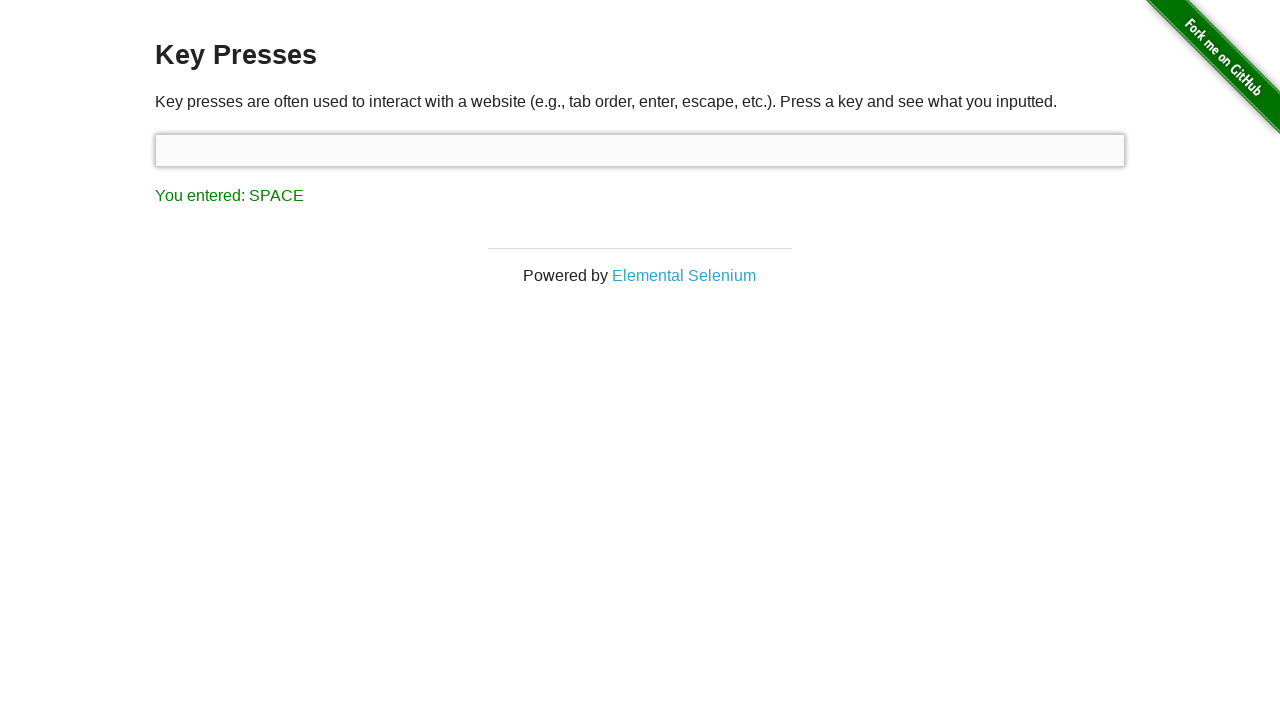

Result element loaded
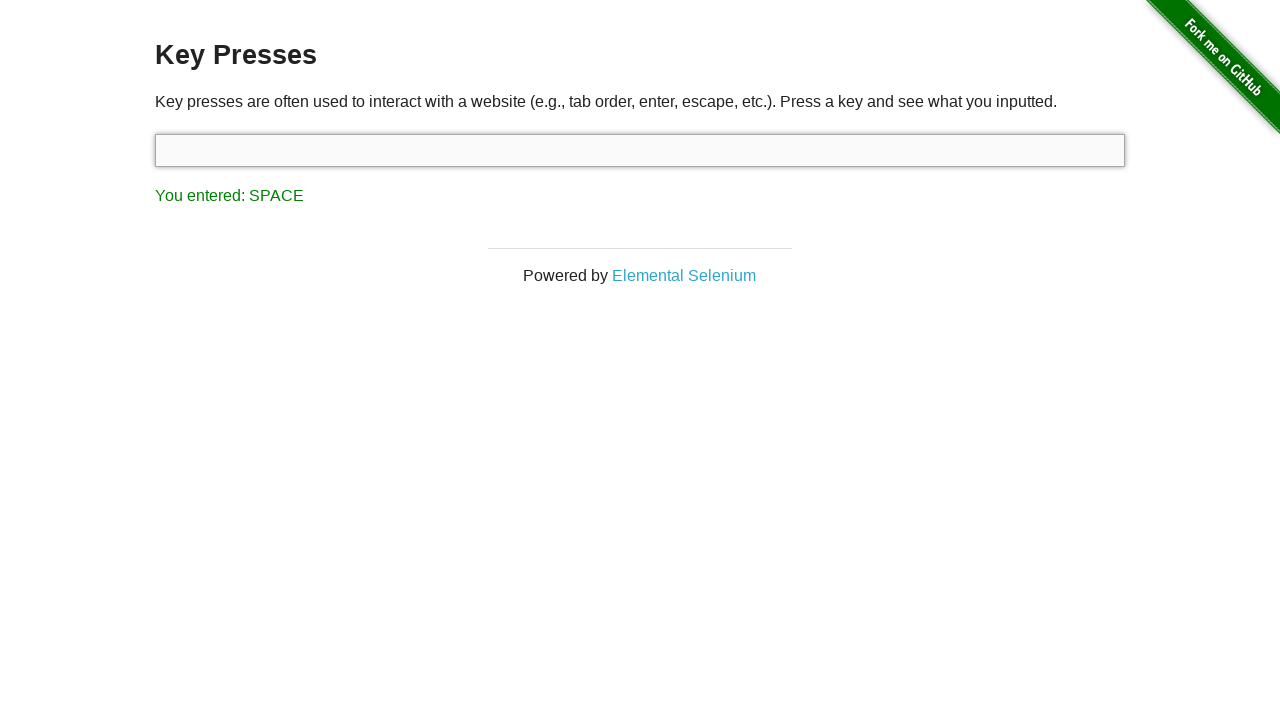

Retrieved result text: 'You entered: SPACE'
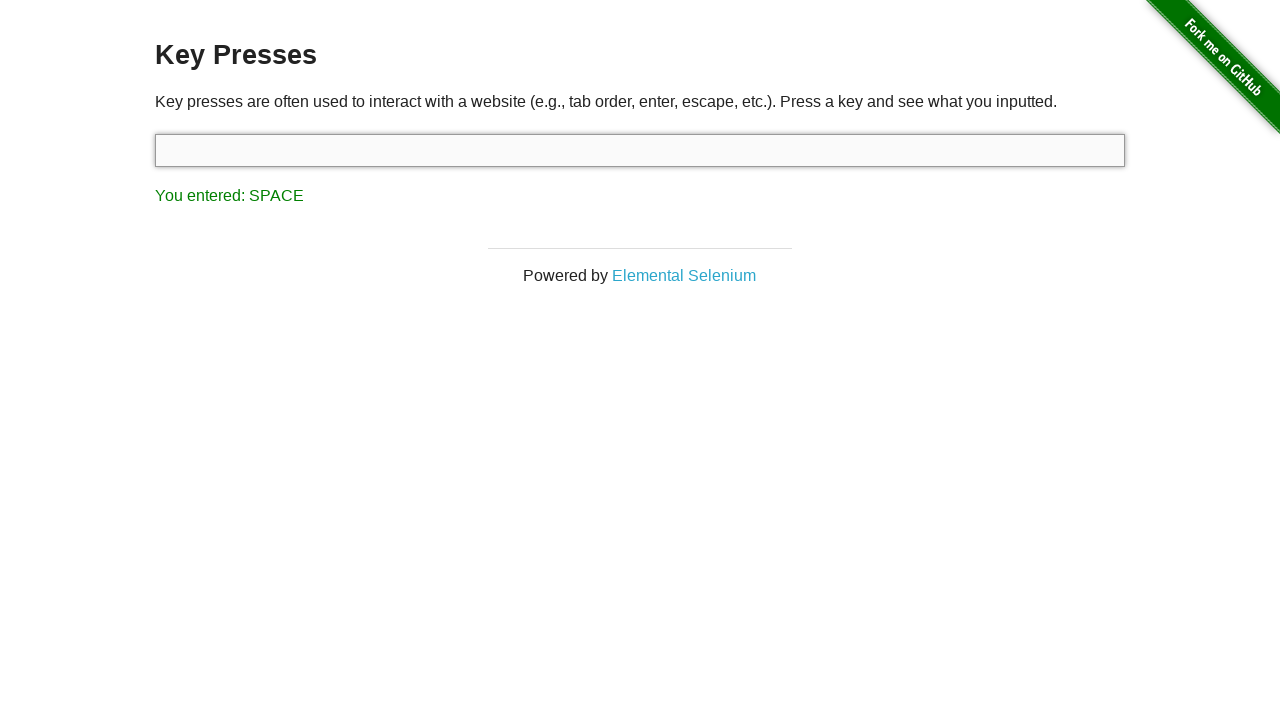

Assertion passed: result text correctly shows 'You entered: SPACE'
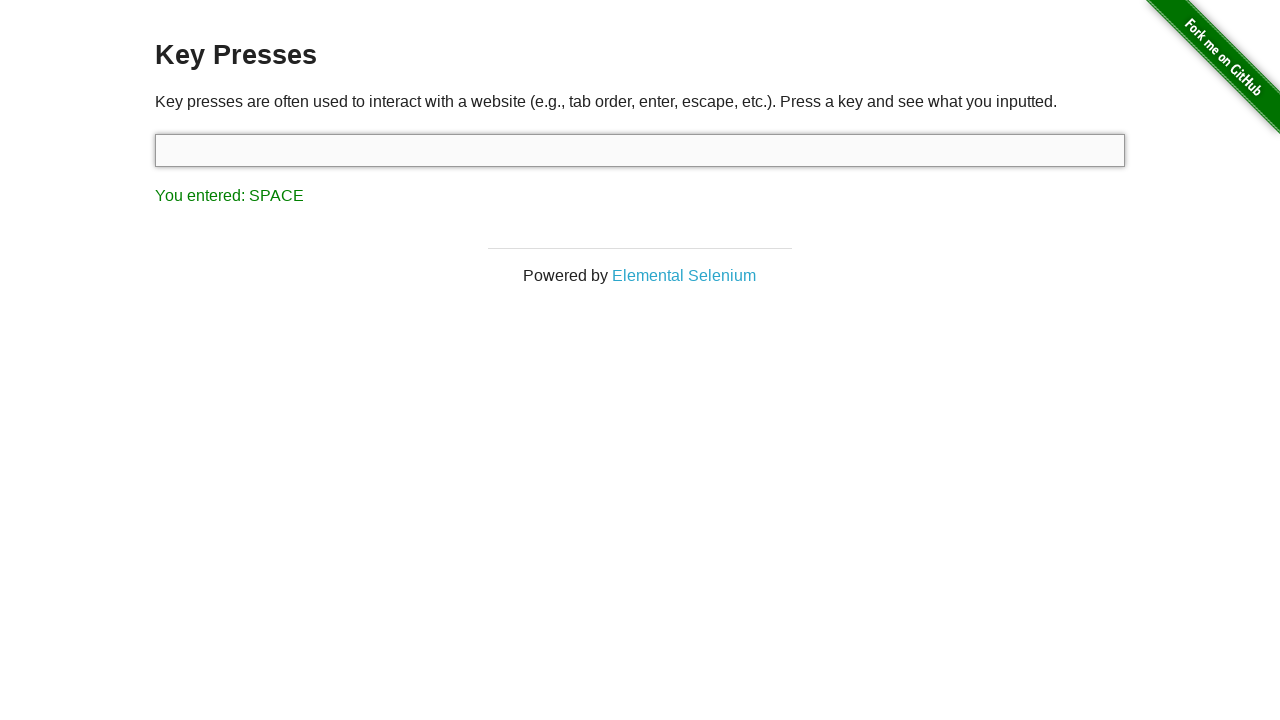

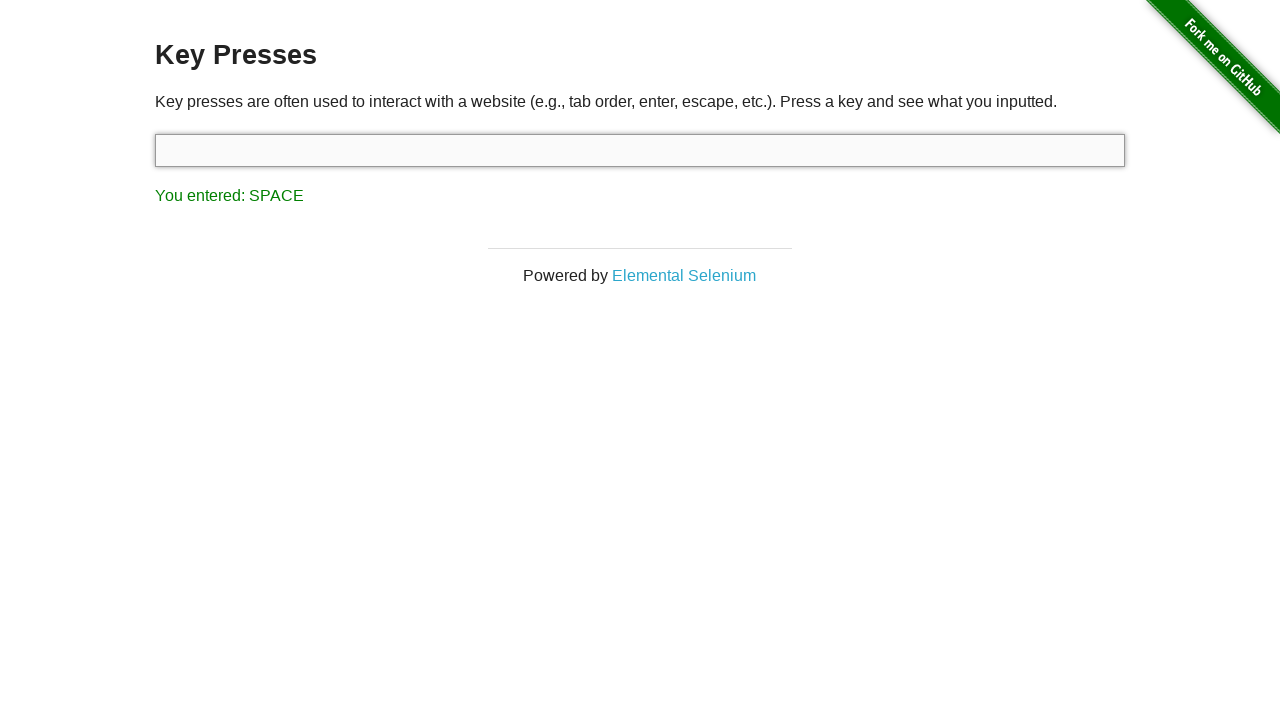